Tests JavaScript prompt alert functionality by switching to an iframe, triggering a prompt dialog, entering text, and accepting it

Starting URL: https://www.w3schools.com/jsref/tryit.asp?filename=tryjsref_prompt

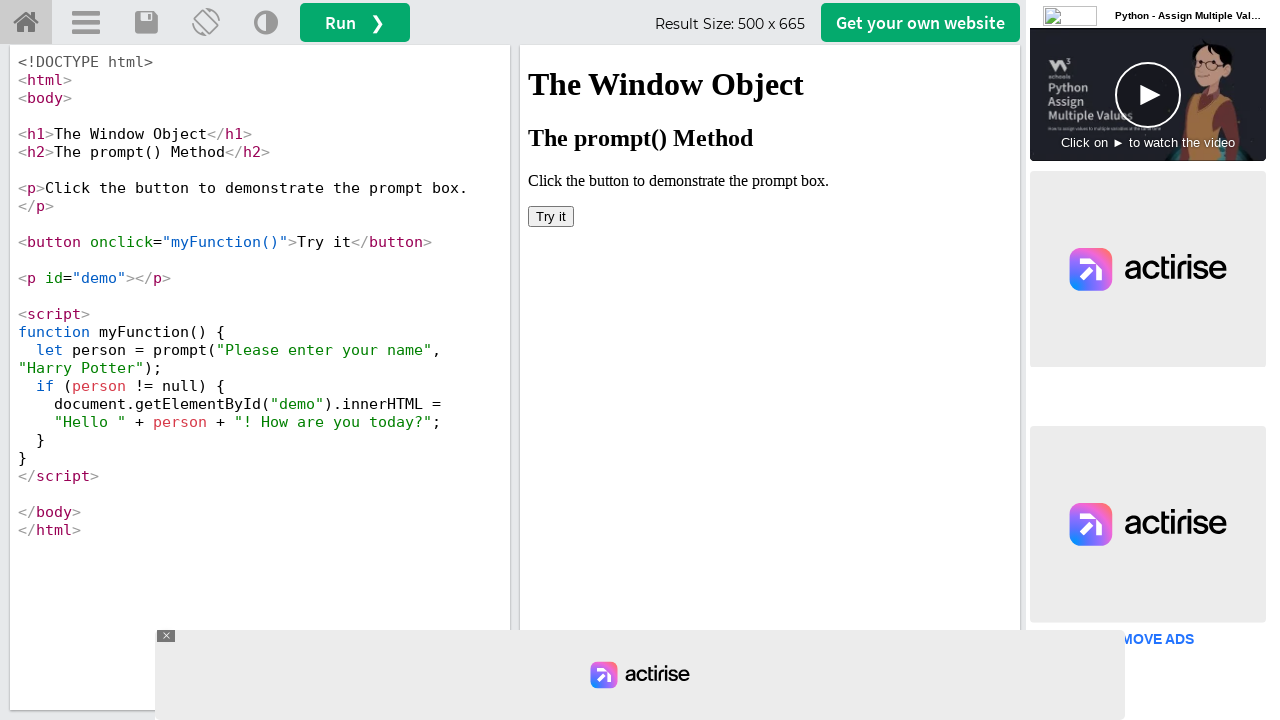

Located iframe containing the demo
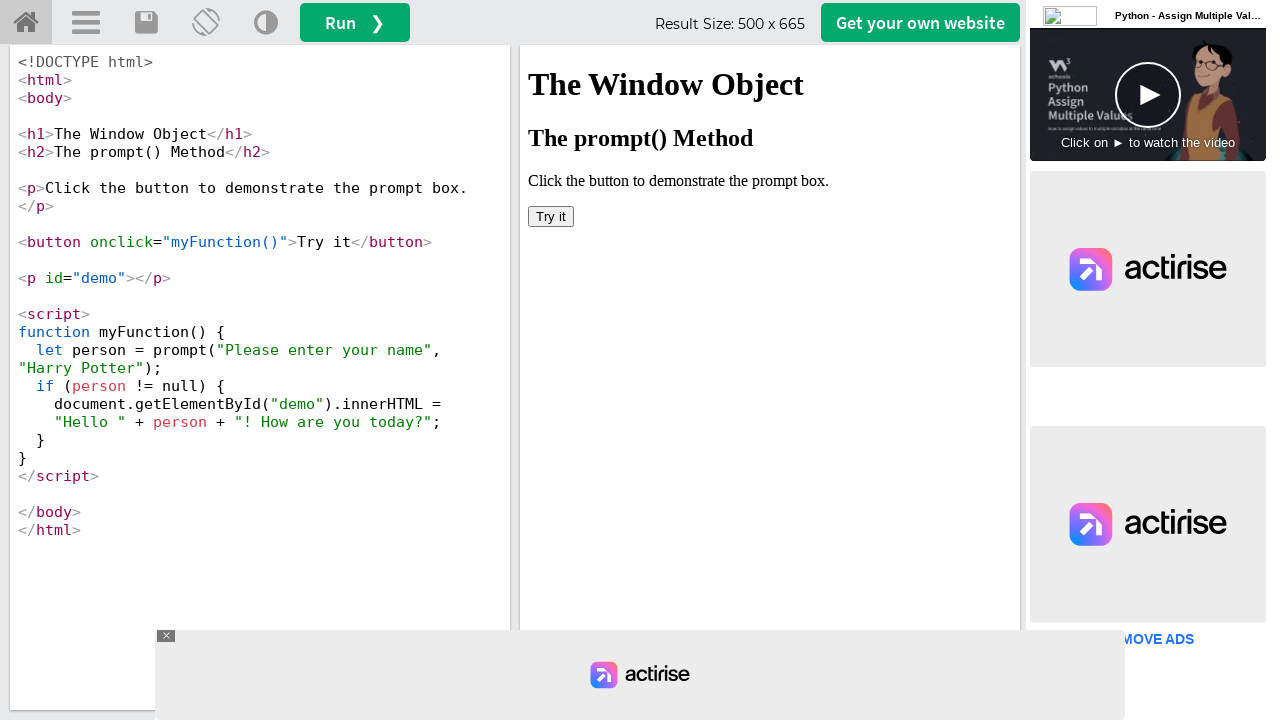

Clicked 'Try it' button to trigger prompt dialog at (551, 216) on iframe[name='iframeResult'] >> internal:control=enter-frame >> xpath=//button[te
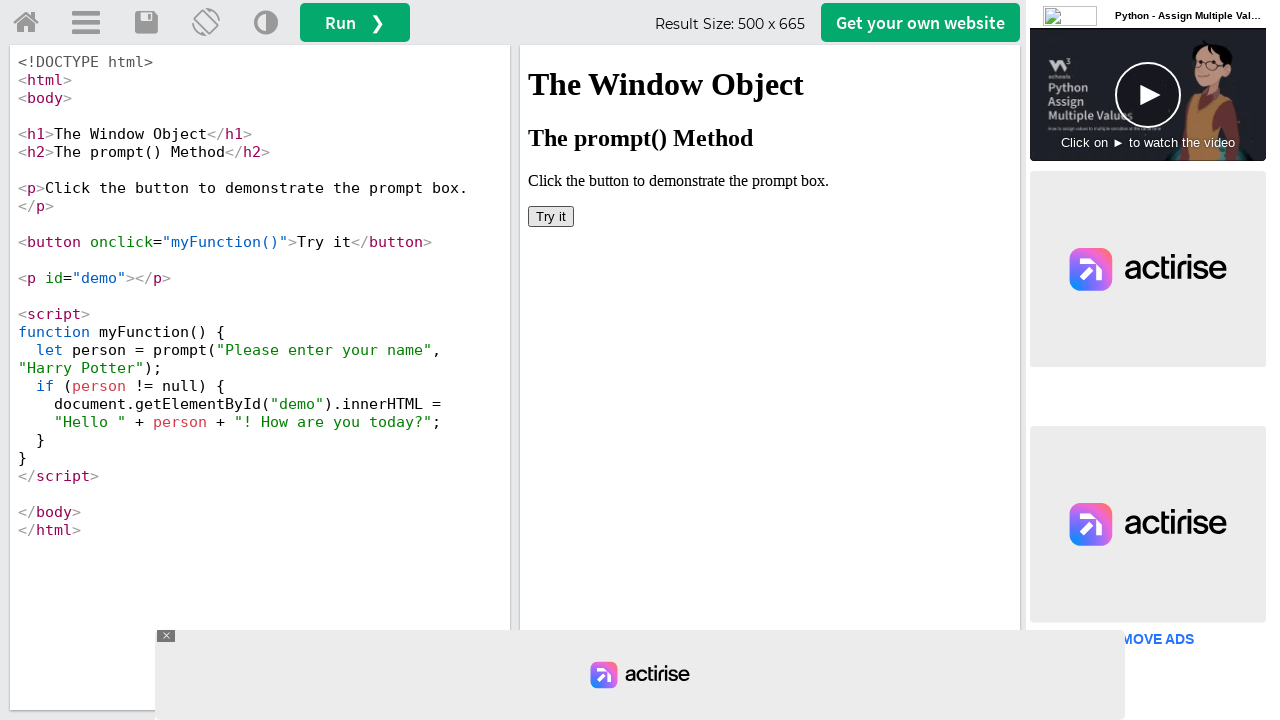

Set up dialog handler to accept prompt with 'Sumanth'
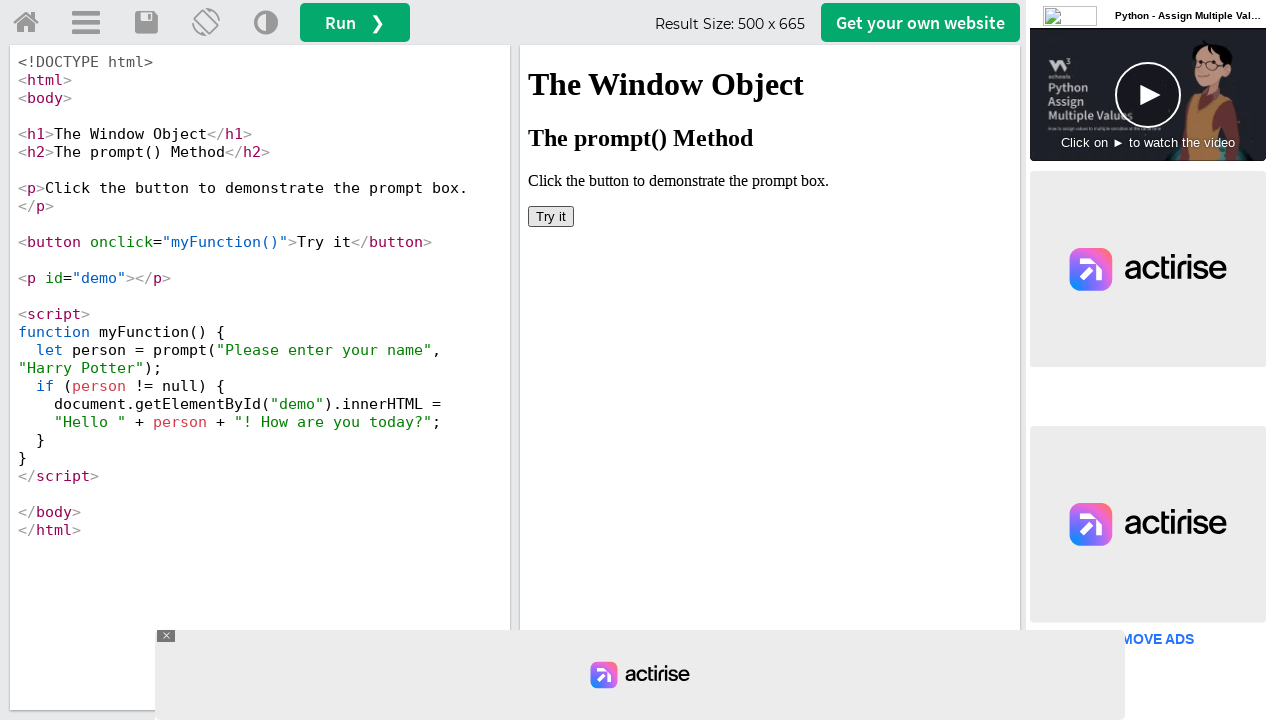

Retrieved demo element text to verify prompt acceptance
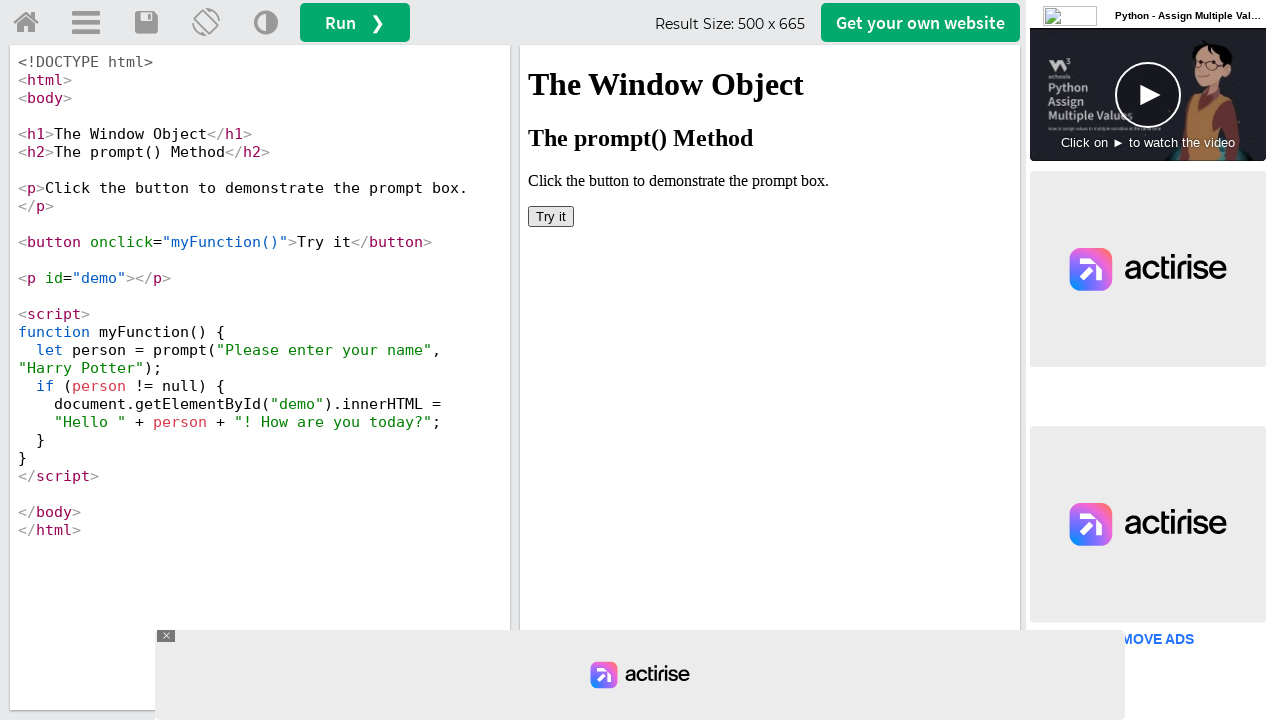

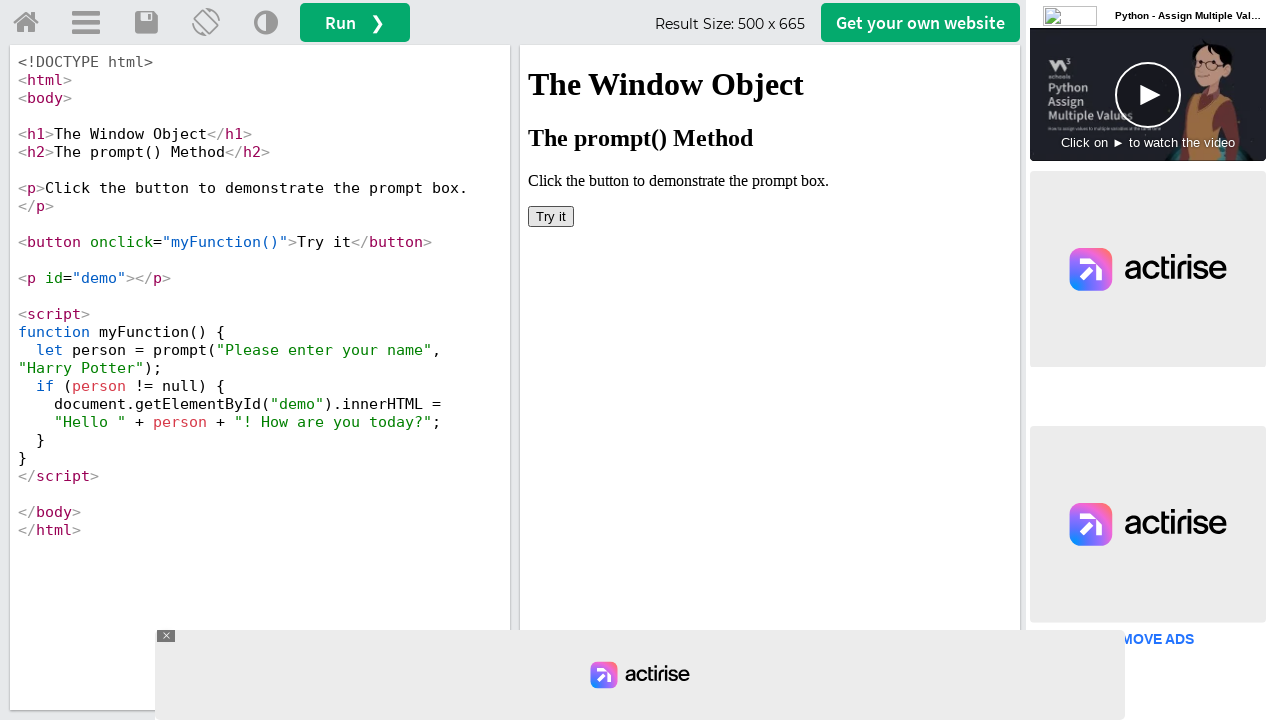